Tests that checkbox and label are hidden when a todo item is in edit mode

Starting URL: https://demo.playwright.dev/todomvc

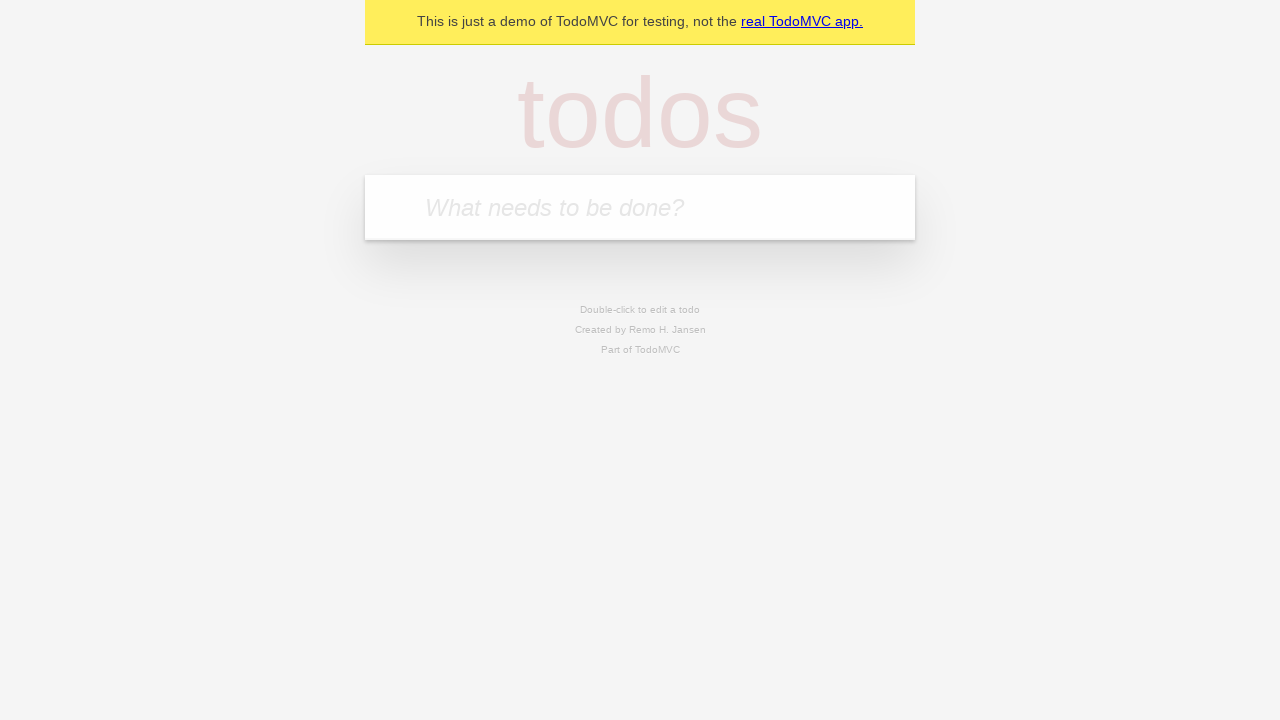

Filled new todo field with 'buy some cheese' on internal:attr=[placeholder="What needs to be done?"i]
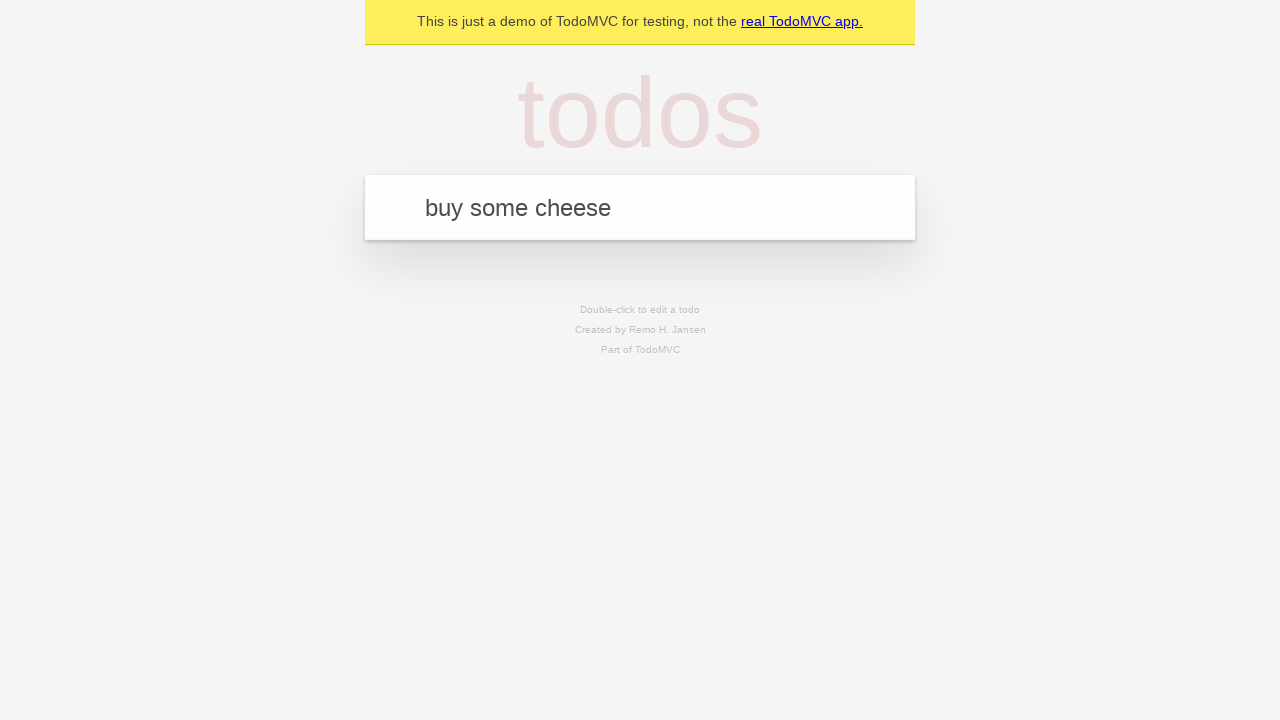

Pressed Enter to create todo 'buy some cheese' on internal:attr=[placeholder="What needs to be done?"i]
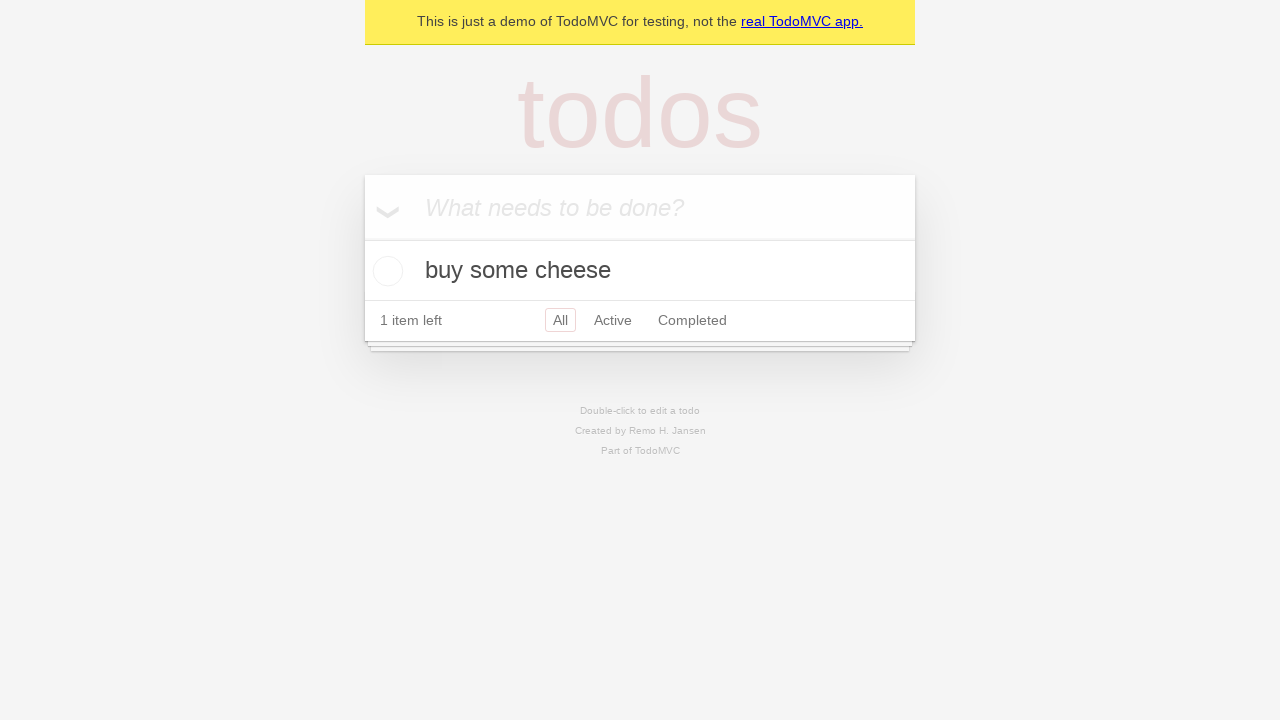

Filled new todo field with 'feed the cat' on internal:attr=[placeholder="What needs to be done?"i]
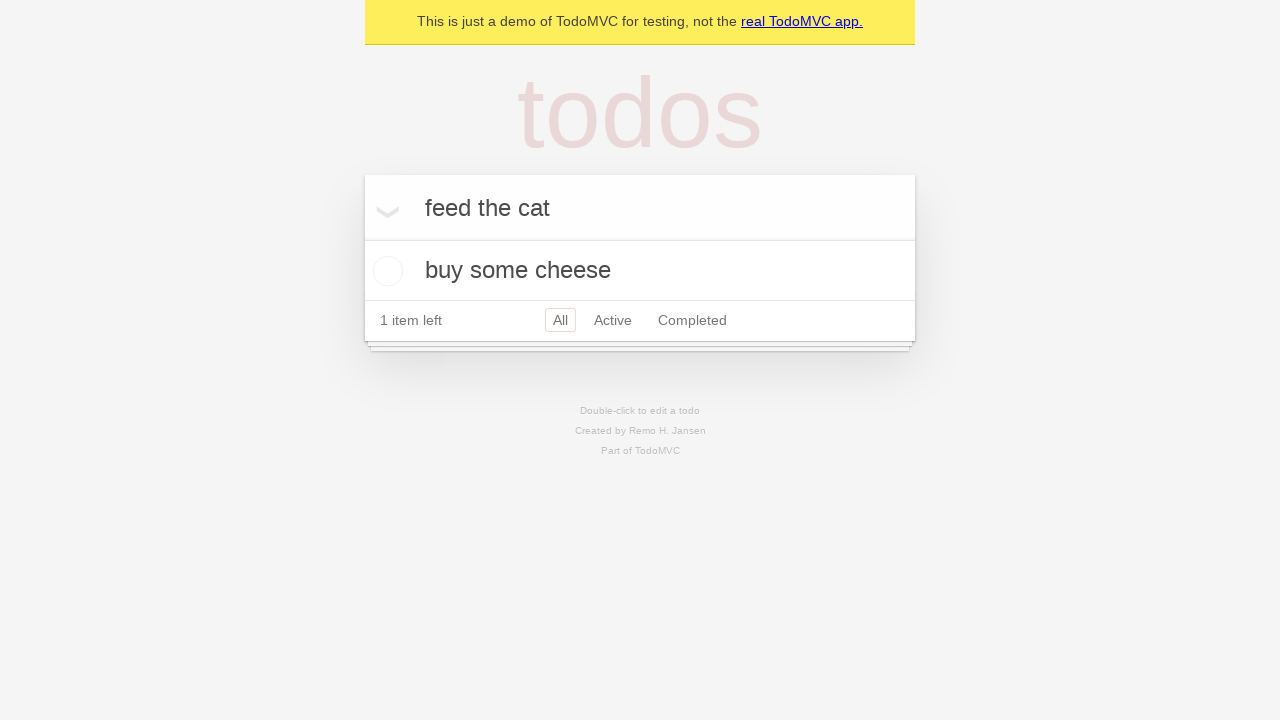

Pressed Enter to create todo 'feed the cat' on internal:attr=[placeholder="What needs to be done?"i]
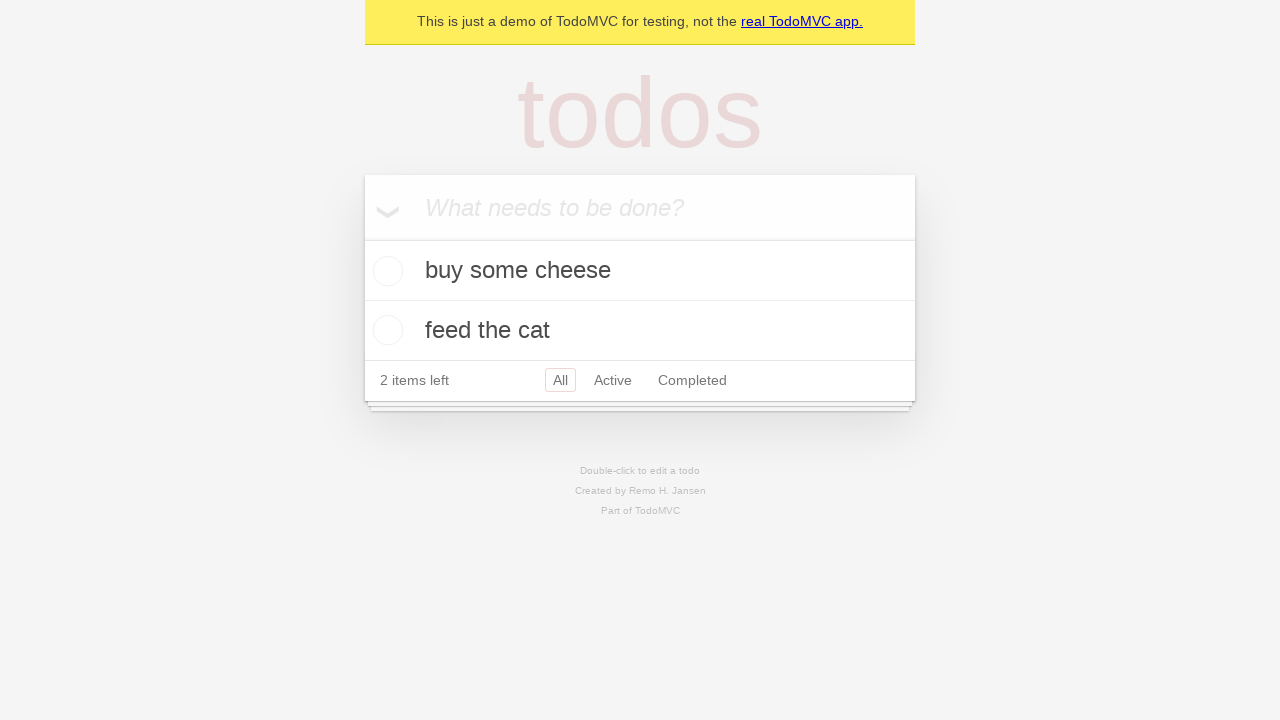

Filled new todo field with 'book a doctors appointment' on internal:attr=[placeholder="What needs to be done?"i]
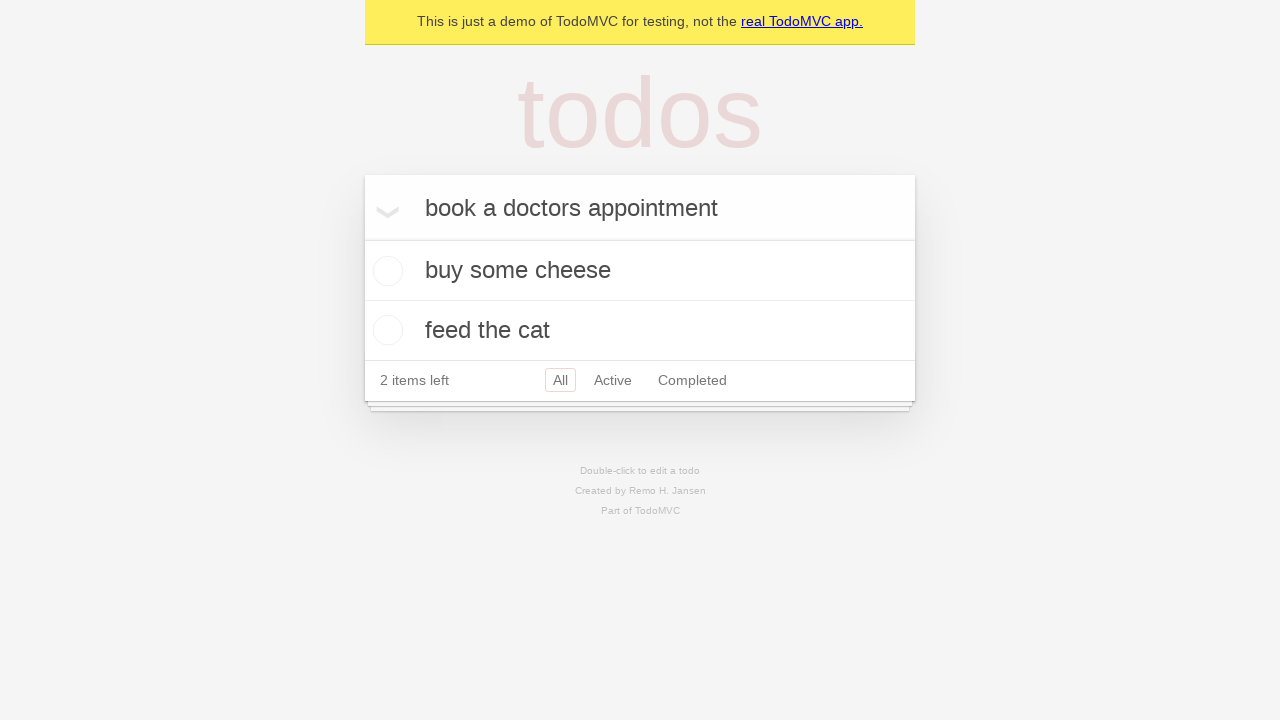

Pressed Enter to create todo 'book a doctors appointment' on internal:attr=[placeholder="What needs to be done?"i]
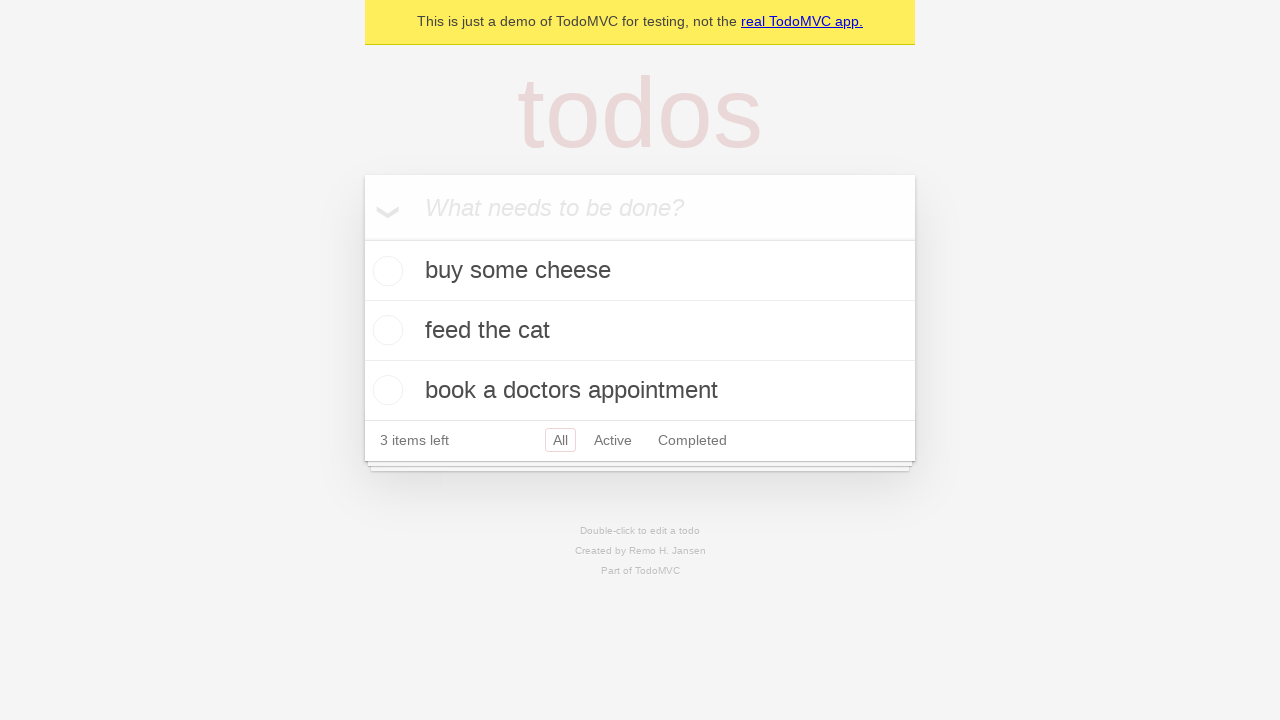

Verified that 3 todo items are loaded
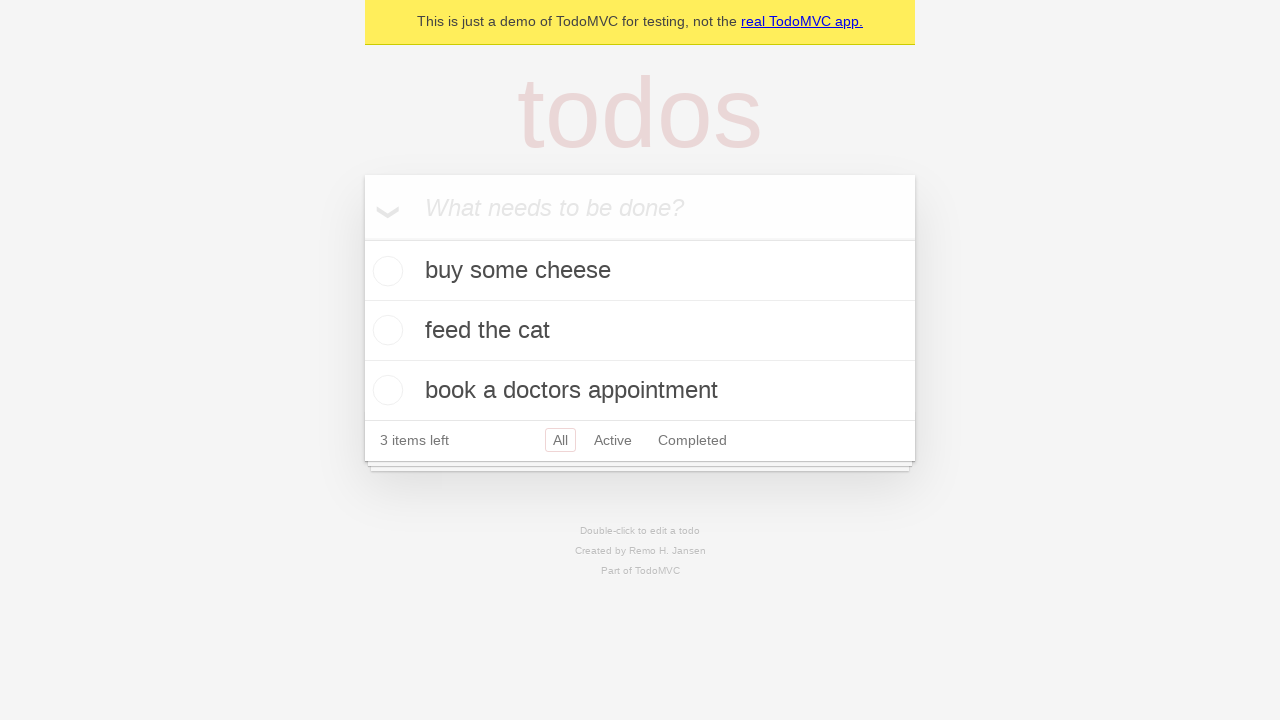

Double-clicked second todo item to enter edit mode at (640, 331) on internal:testid=[data-testid="todo-item"s] >> nth=1
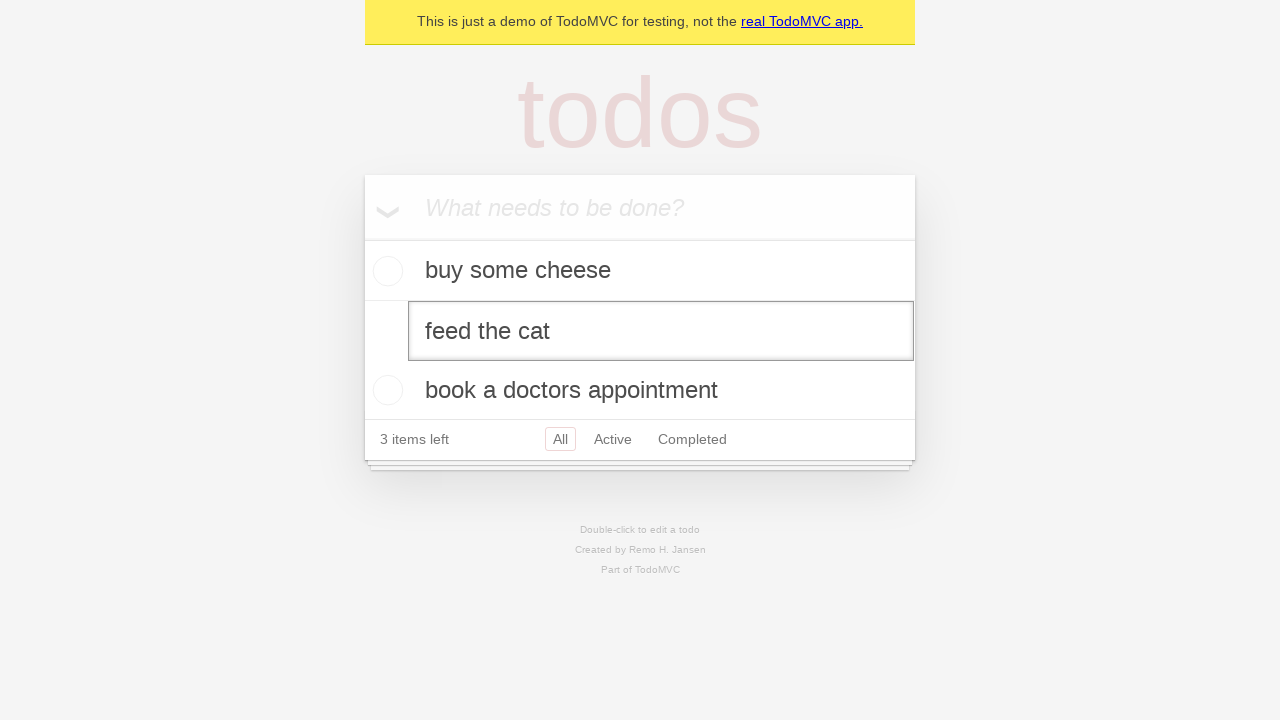

Edit input field appeared for second todo item
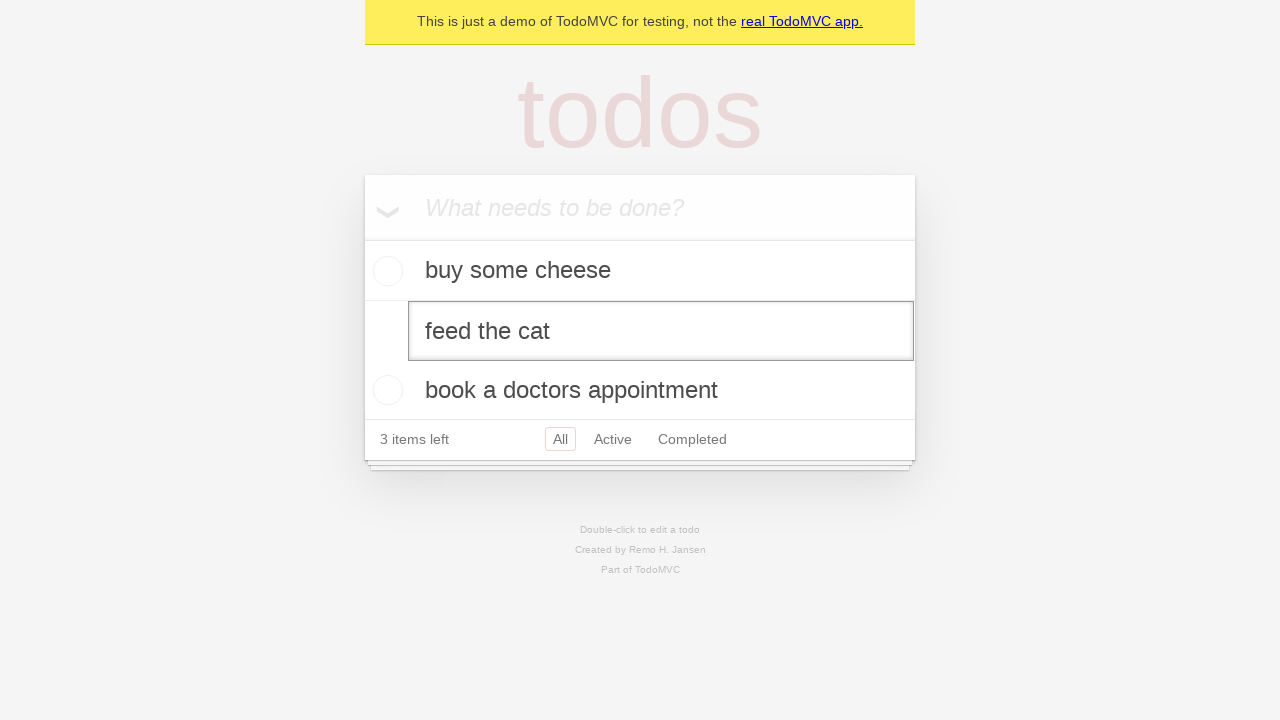

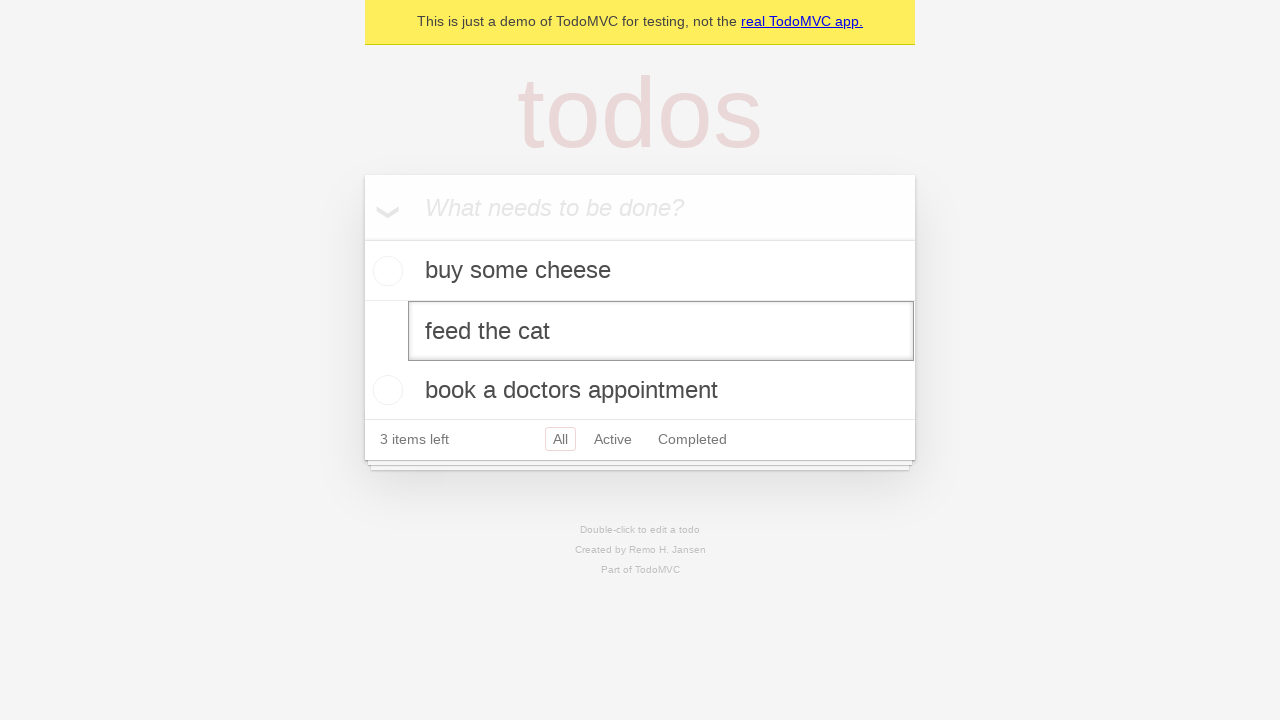